Navigates to YouTube's homepage to verify the page loads successfully

Starting URL: https://www.youtube.com

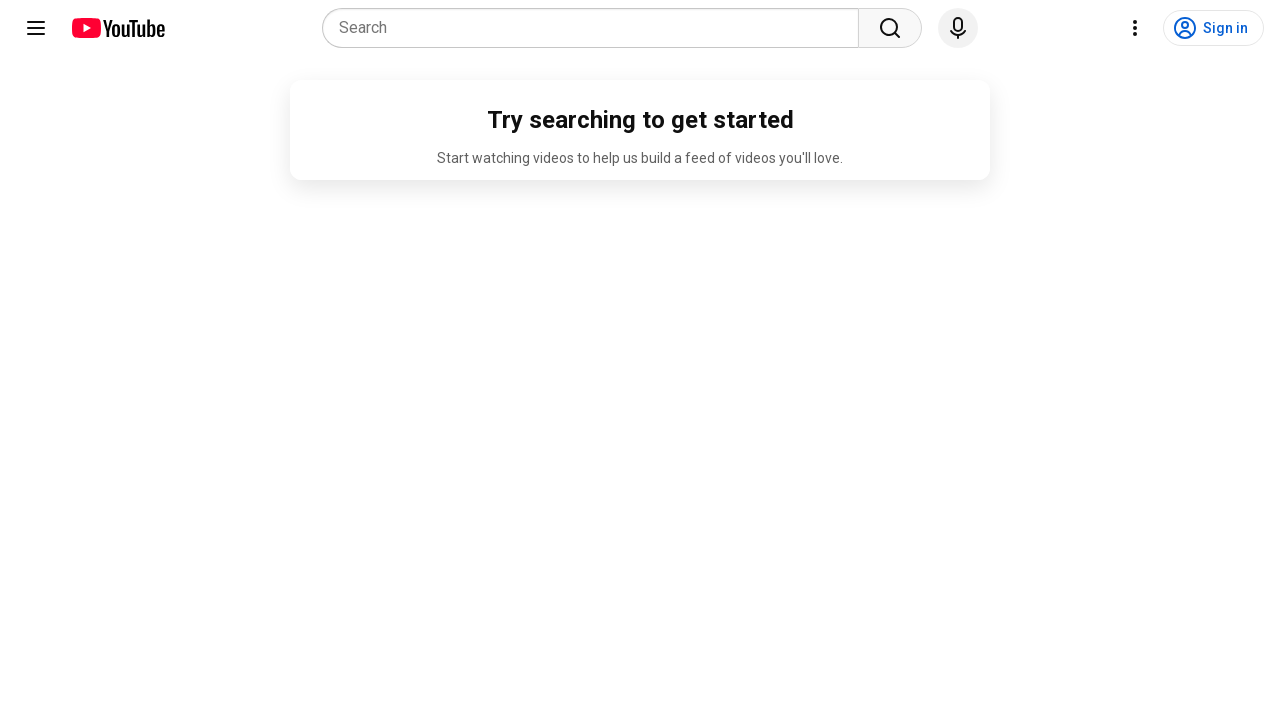

Navigated to YouTube homepage and verified page loaded successfully
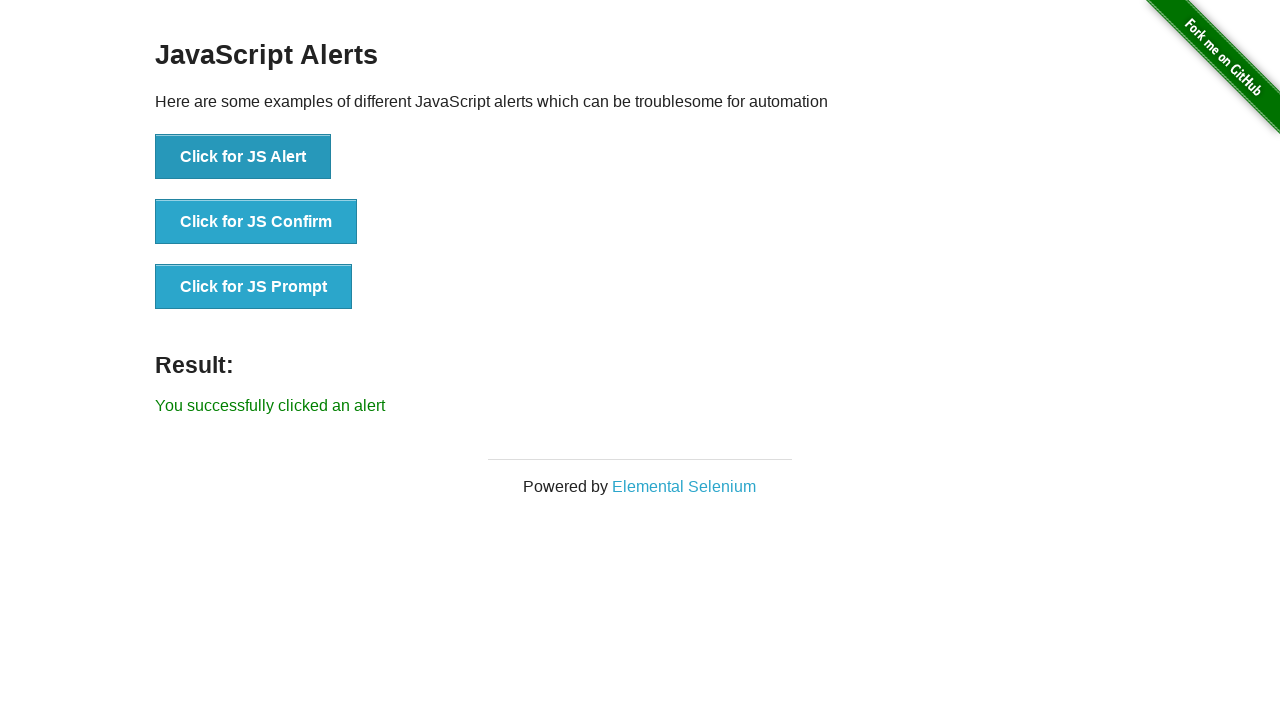

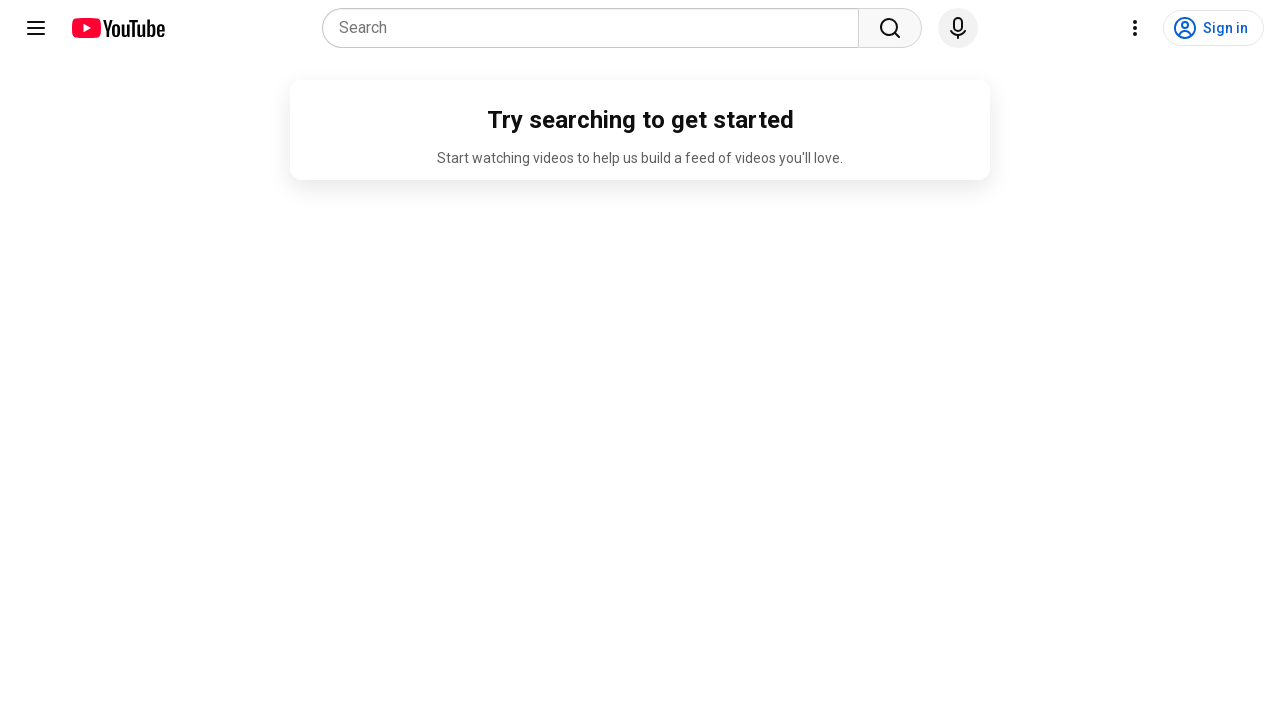